Tests mobile emulation by setting mobile viewport dimensions, clicking the mobile navbar toggler button, and navigating to the Library section

Starting URL: https://rahulshettyacademy.com/angularAppdemo/

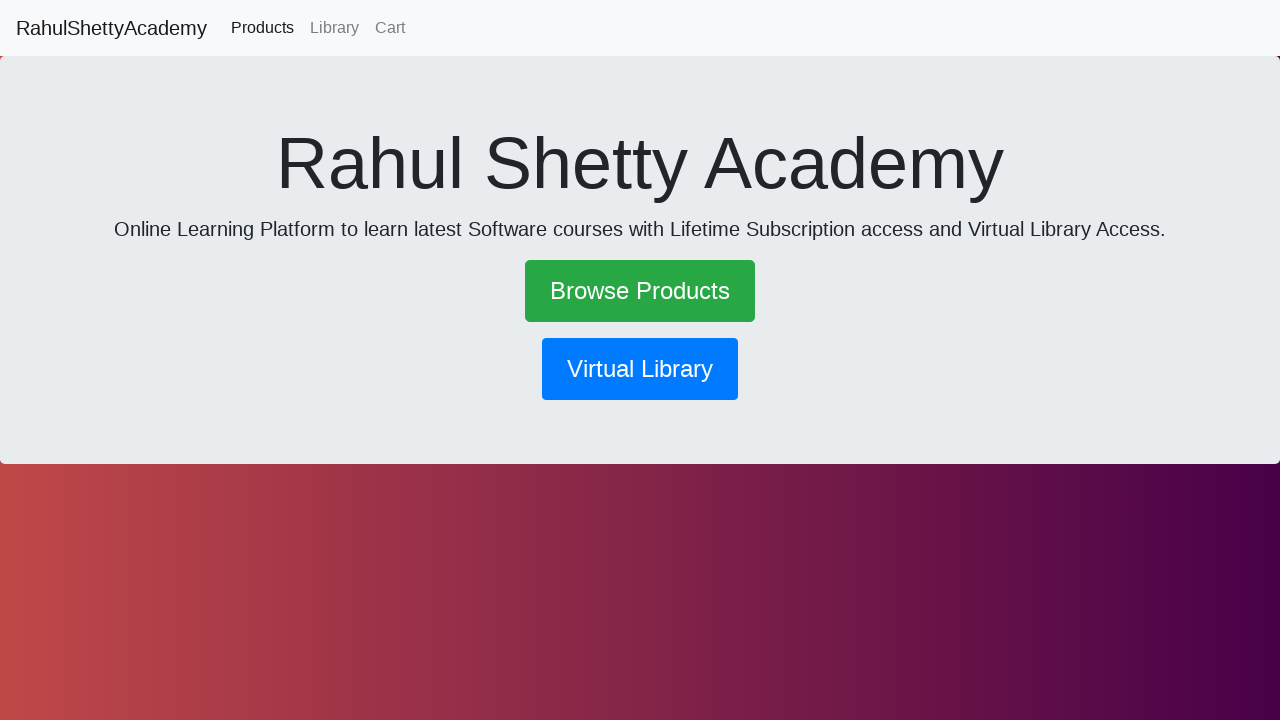

Set viewport to mobile dimensions (600x1000)
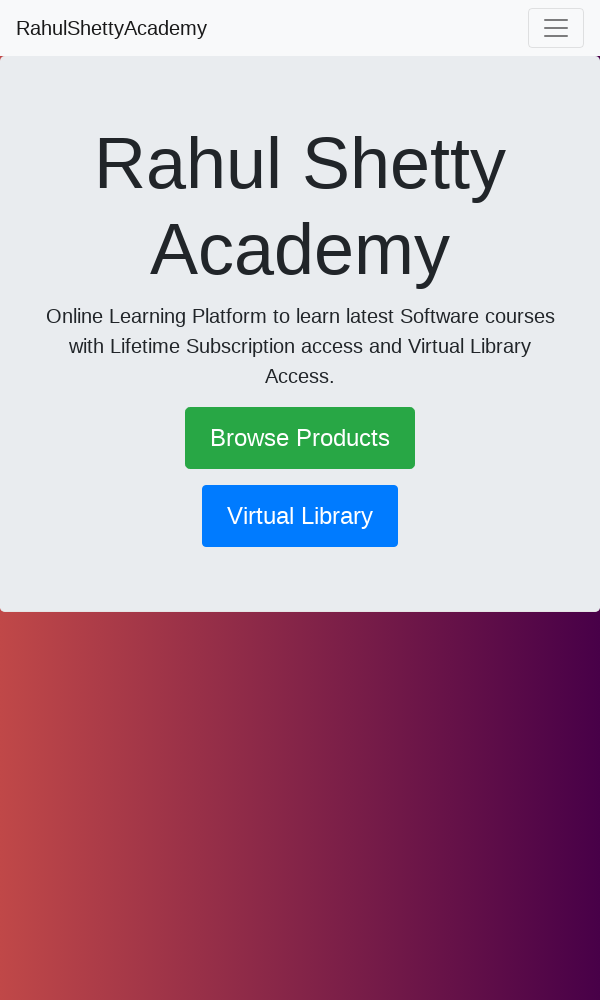

Clicked mobile navbar toggler button at (556, 28) on .navbar-toggler
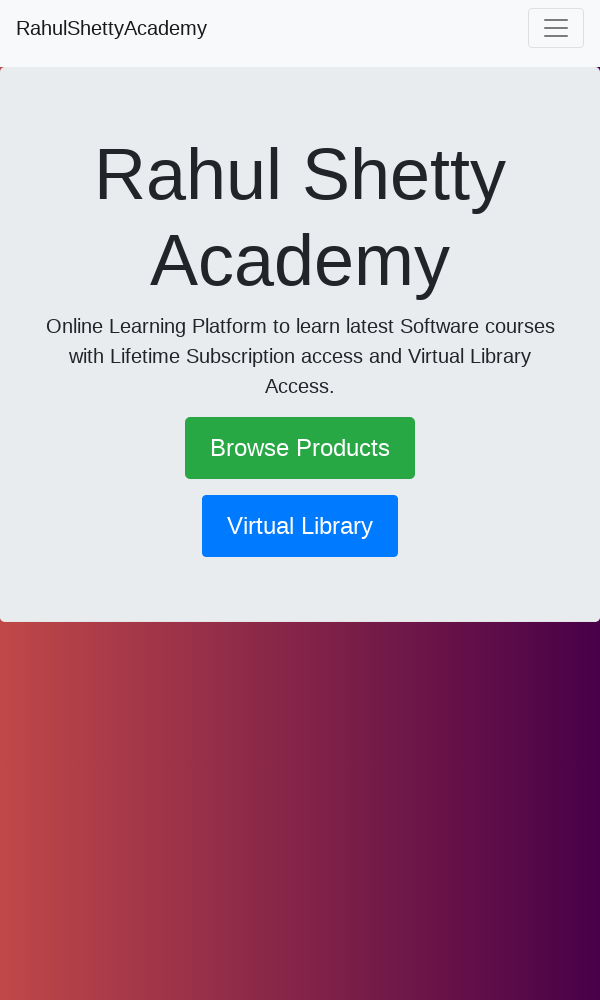

Waited for menu animation to complete
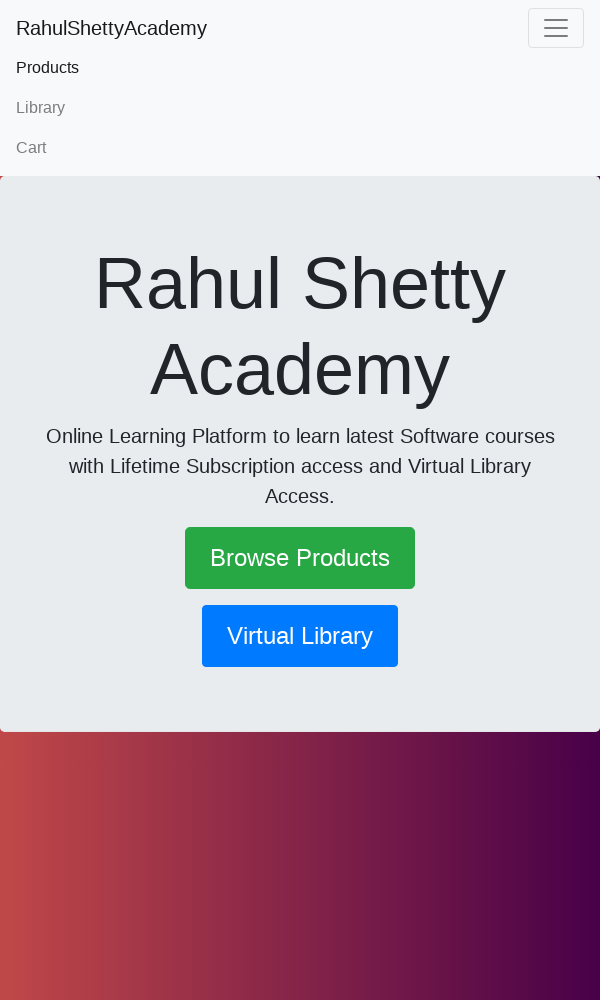

Clicked on Library link in mobile menu at (300, 108) on text=Library
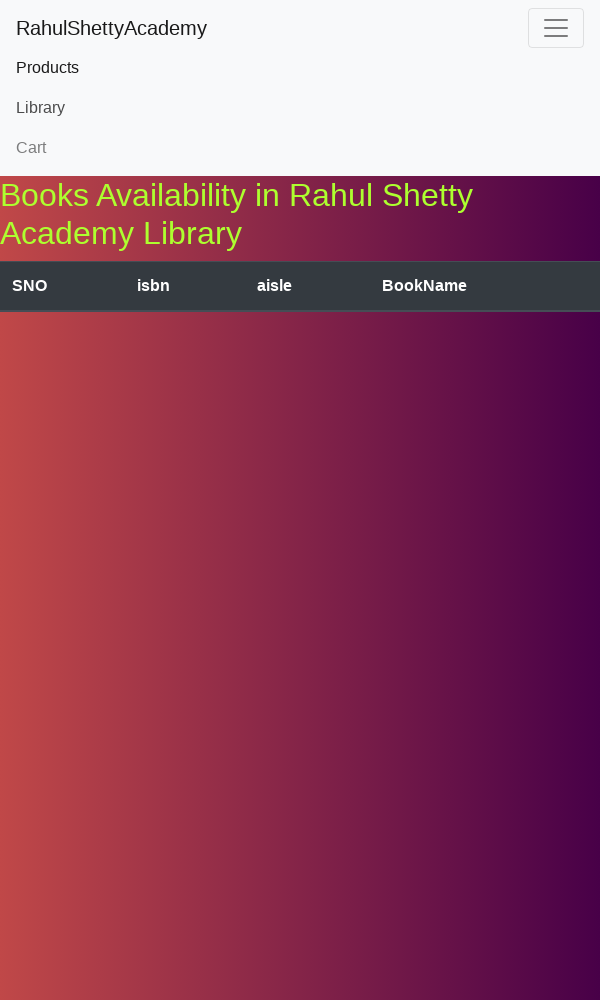

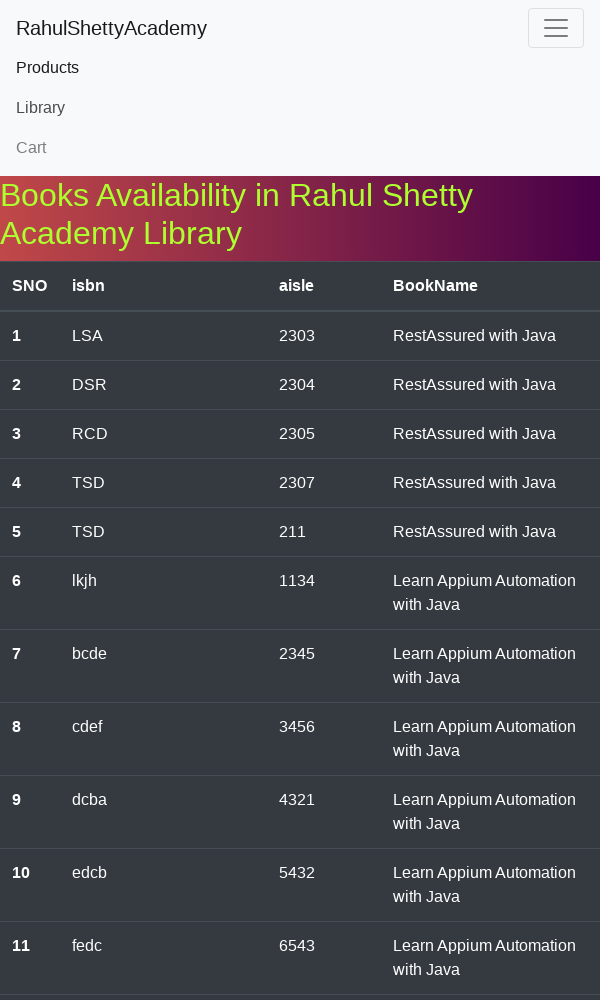